Tests TodoMVC functionality by adding a reminder, editing it to change the text, and then deleting the reminder.

Starting URL: https://demo.playwright.dev/todomvc

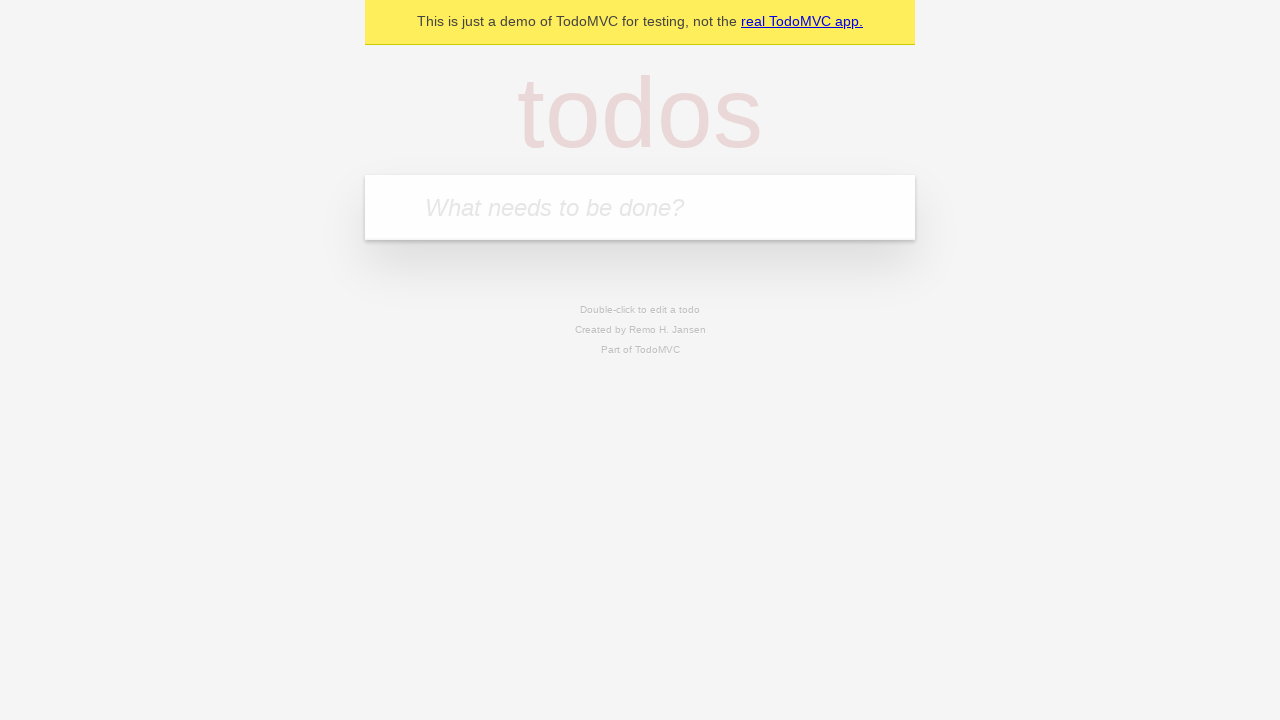

Filled new todo input with 'Check insulin levels' on input.new-todo
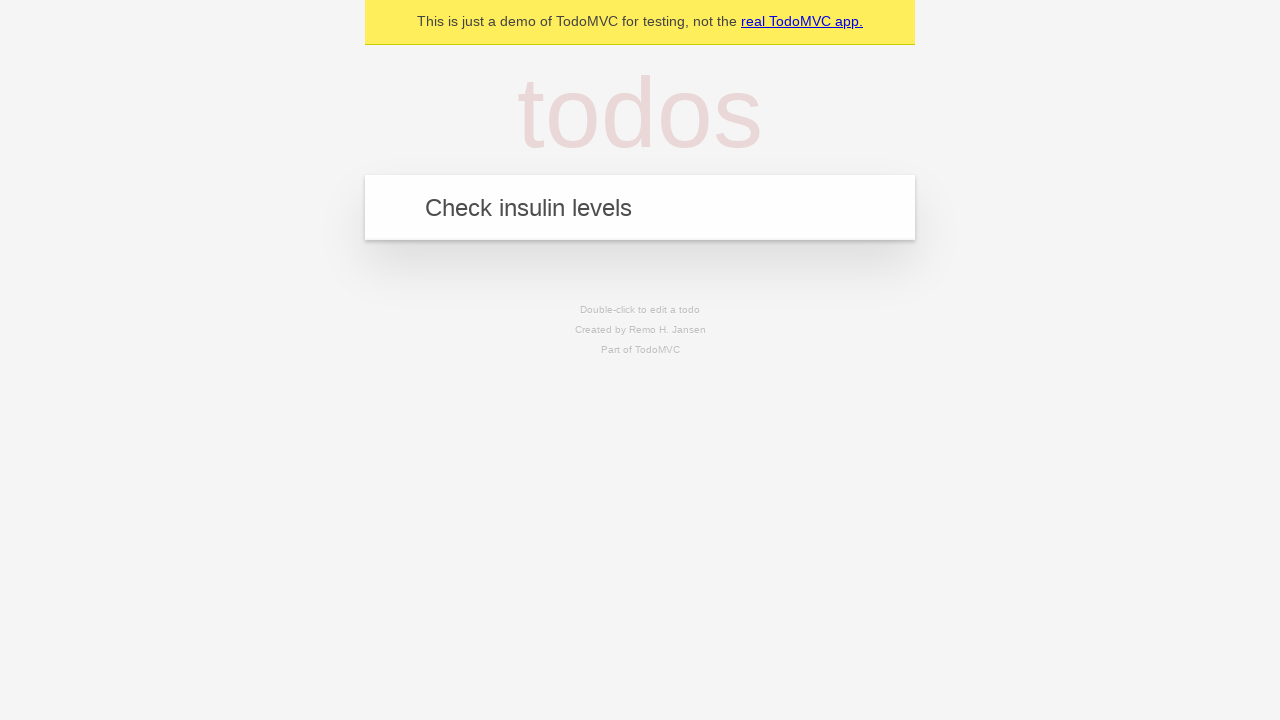

Pressed Enter to add the reminder on input.new-todo
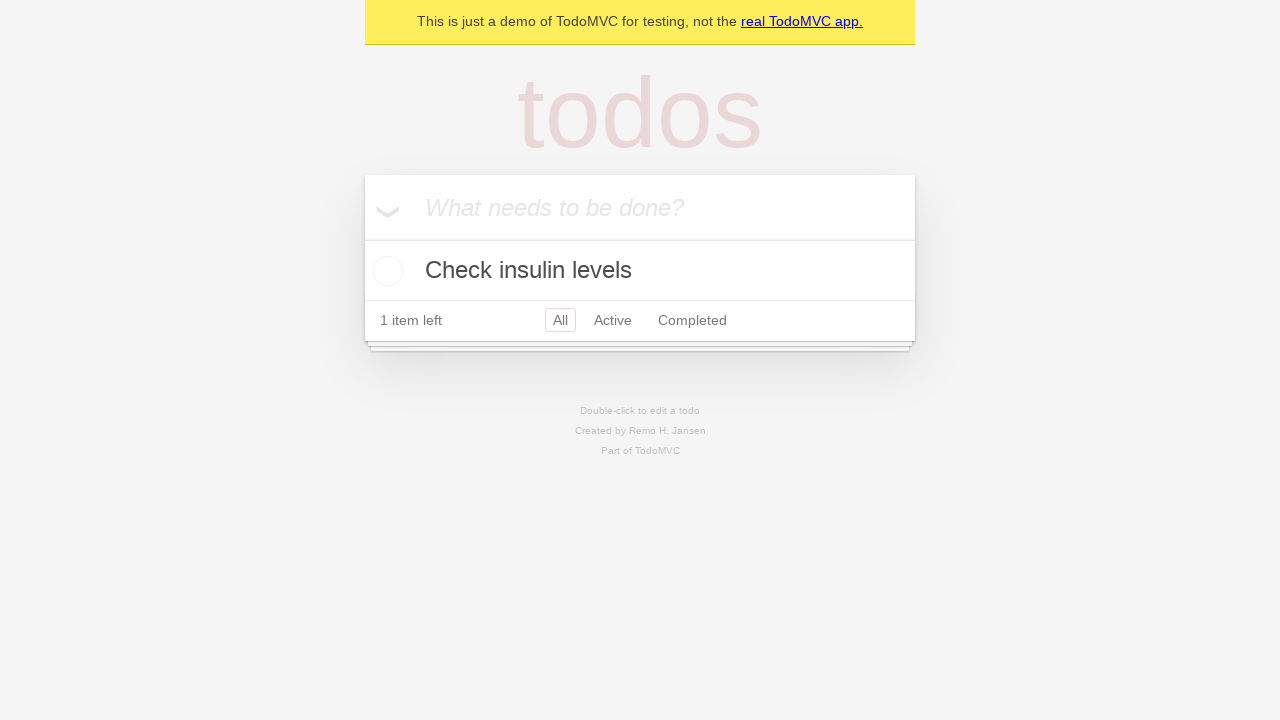

Double-clicked reminder to enter edit mode at (640, 271) on .todo-list li .view label
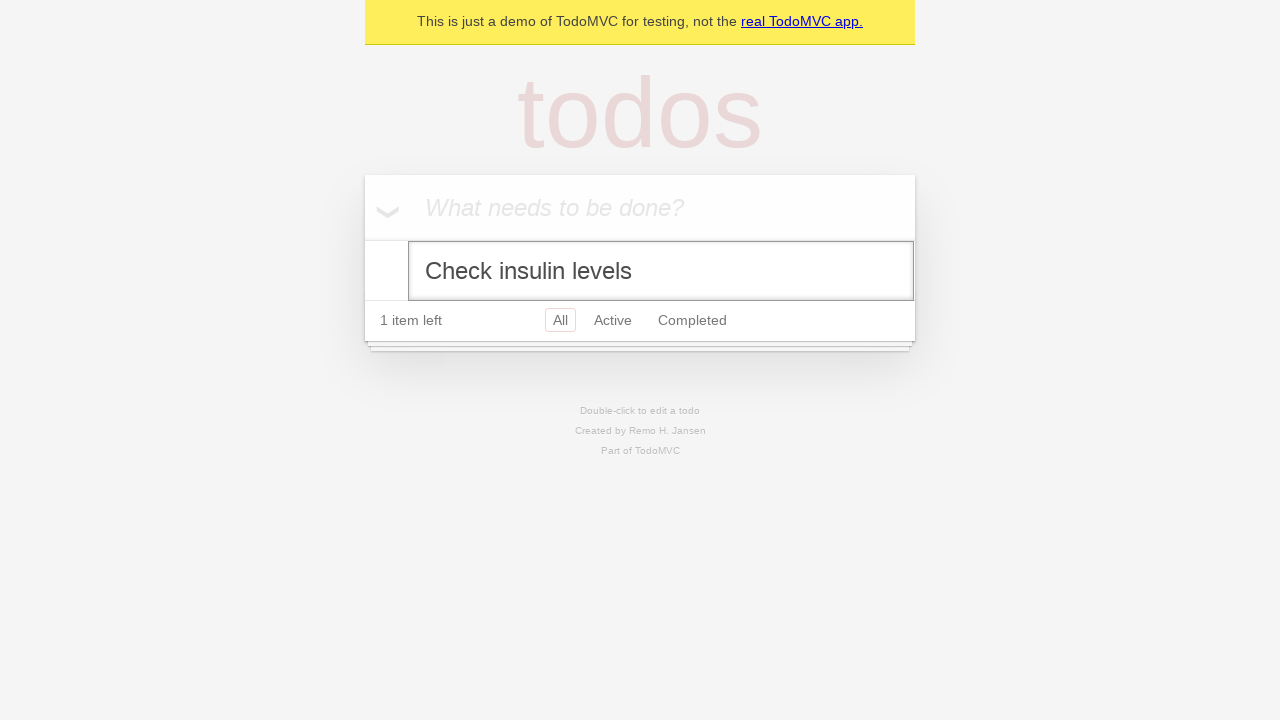

Updated reminder text to 'Check glucose after dinner' on .todo-list li.editing .edit
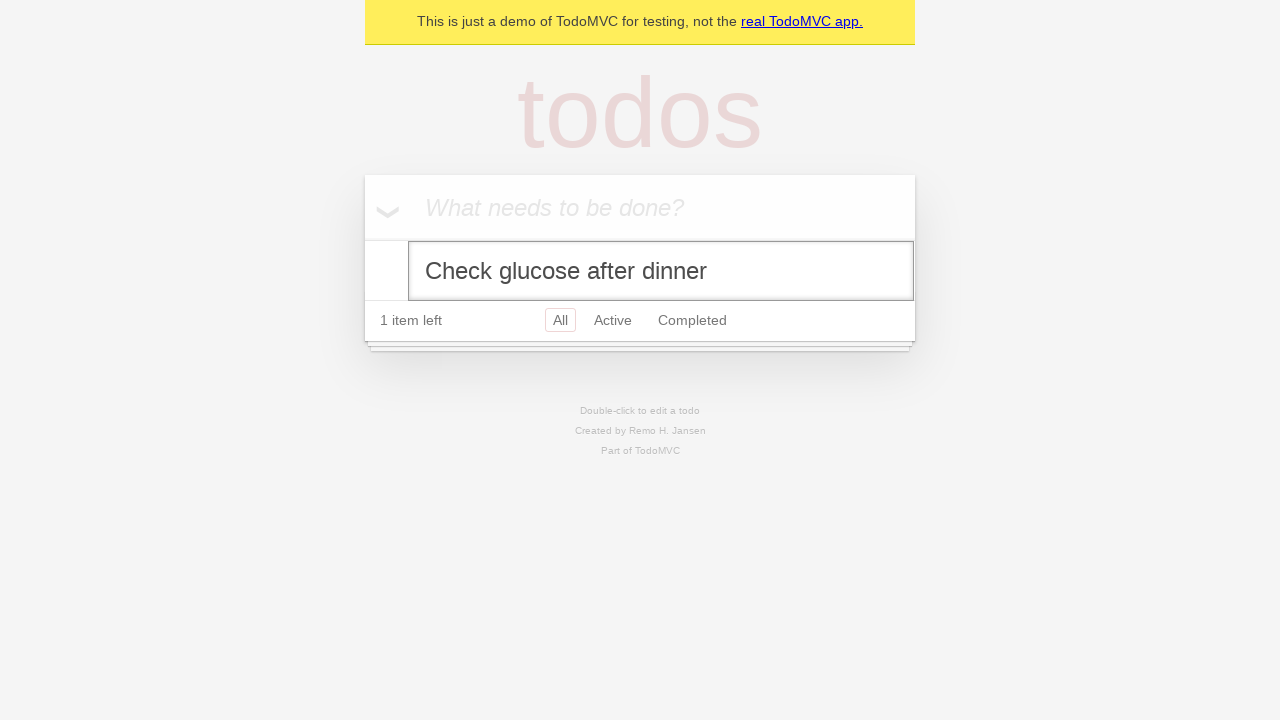

Pressed Enter to save the edited reminder on .todo-list li.editing .edit
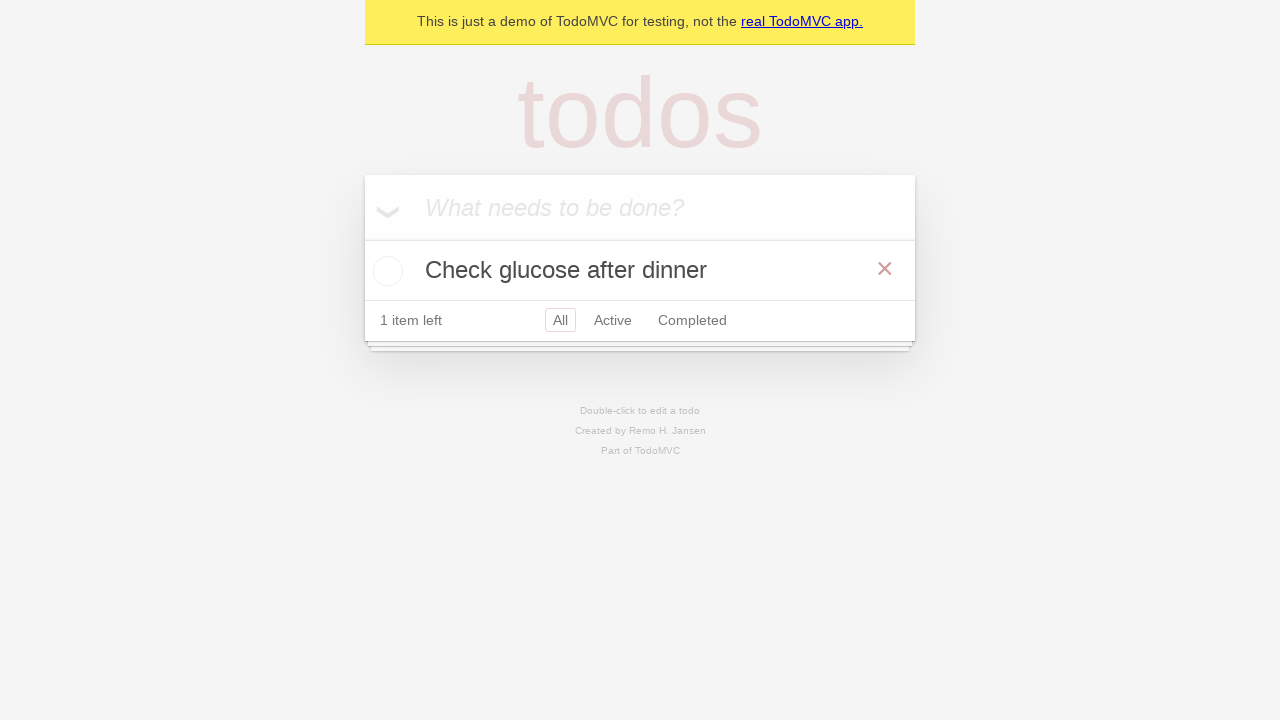

Hovered over the reminder to reveal delete button at (640, 271) on .todo-list li
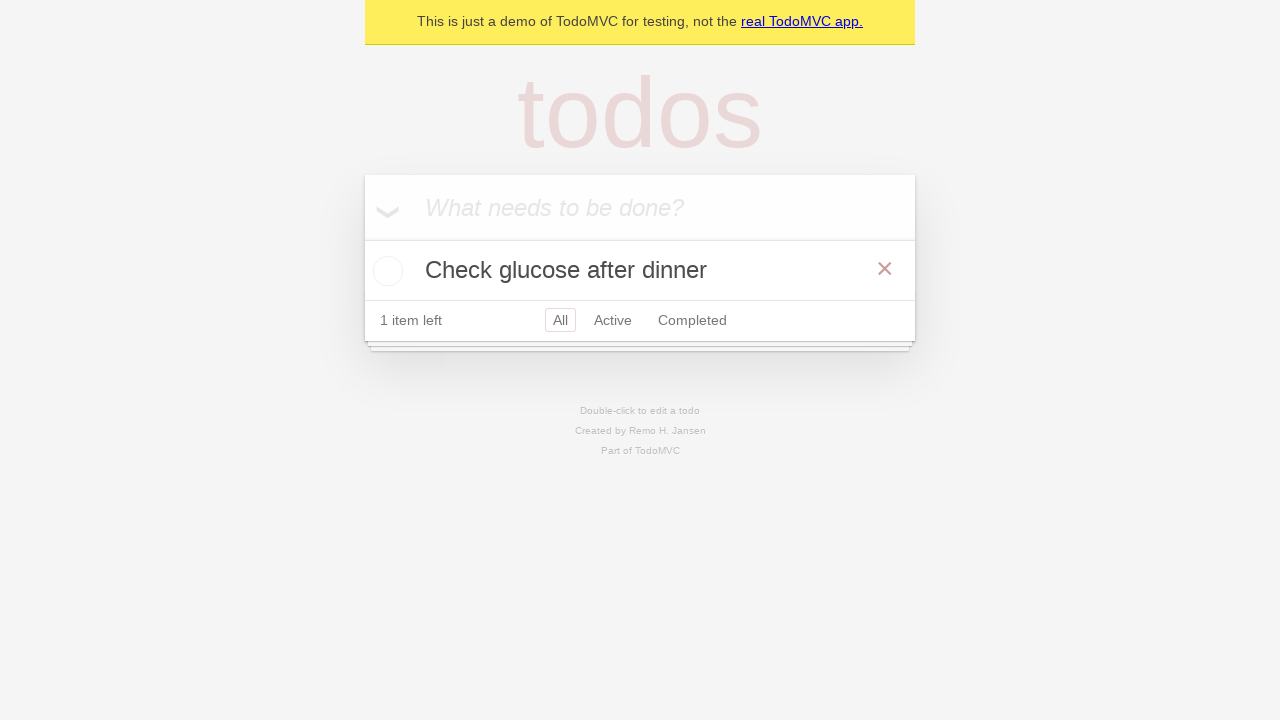

Clicked delete button to remove the reminder at (885, 269) on .todo-list li .destroy
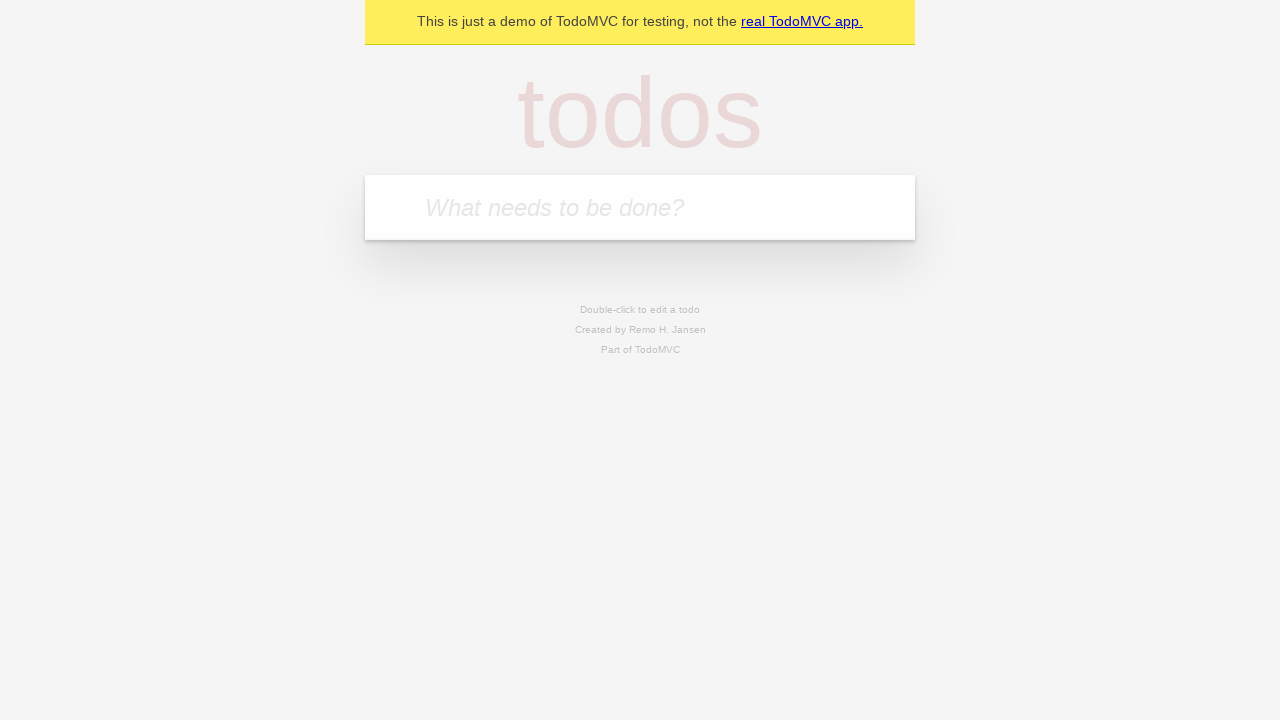

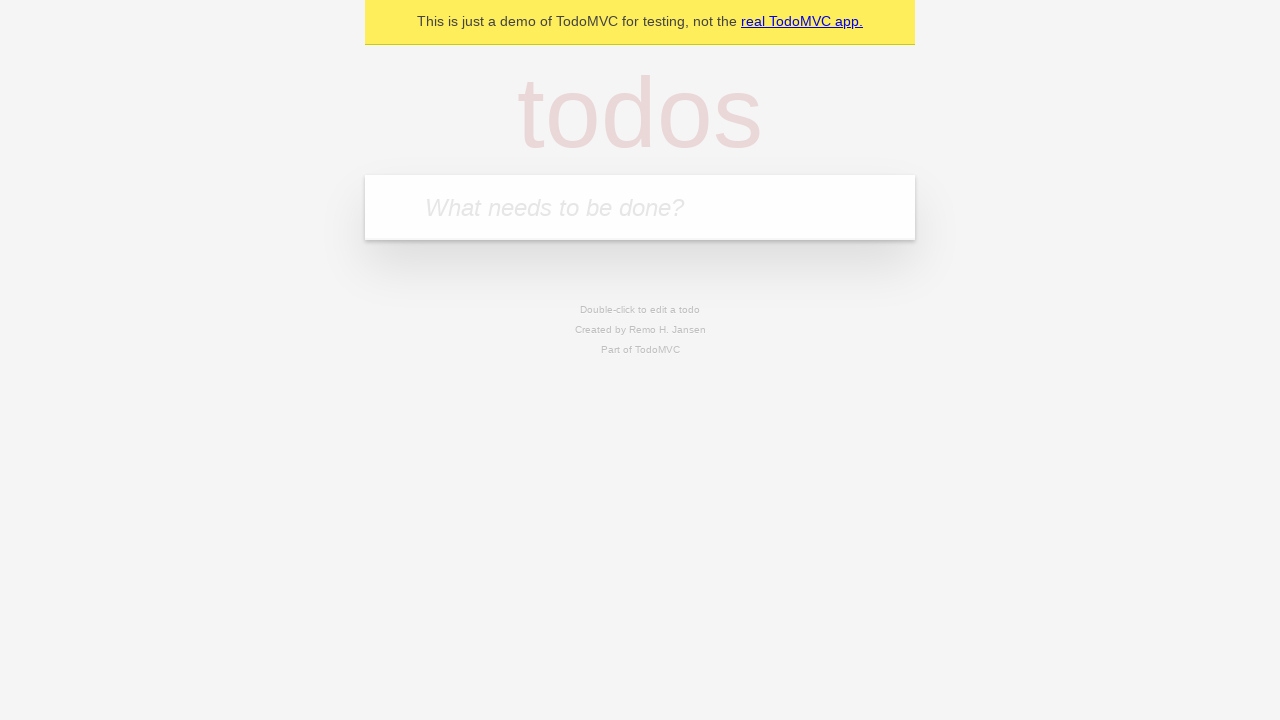